Tests JavaScript prompt functionality by clicking a button to trigger a JS prompt, entering text into the prompt, and accepting it

Starting URL: https://the-internet.herokuapp.com/javascript_alerts

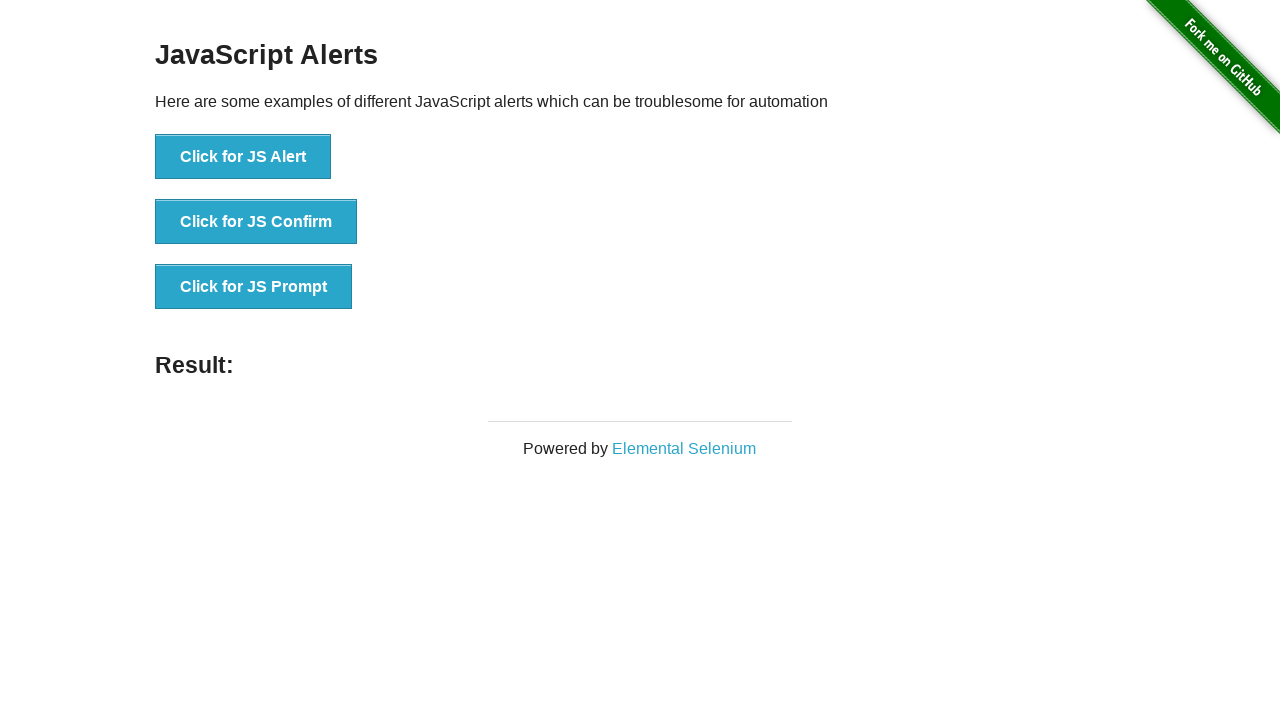

Clicked 'Click for JS Prompt' button to trigger JavaScript prompt at (254, 287) on xpath=//button[normalize-space()='Click for JS Prompt']
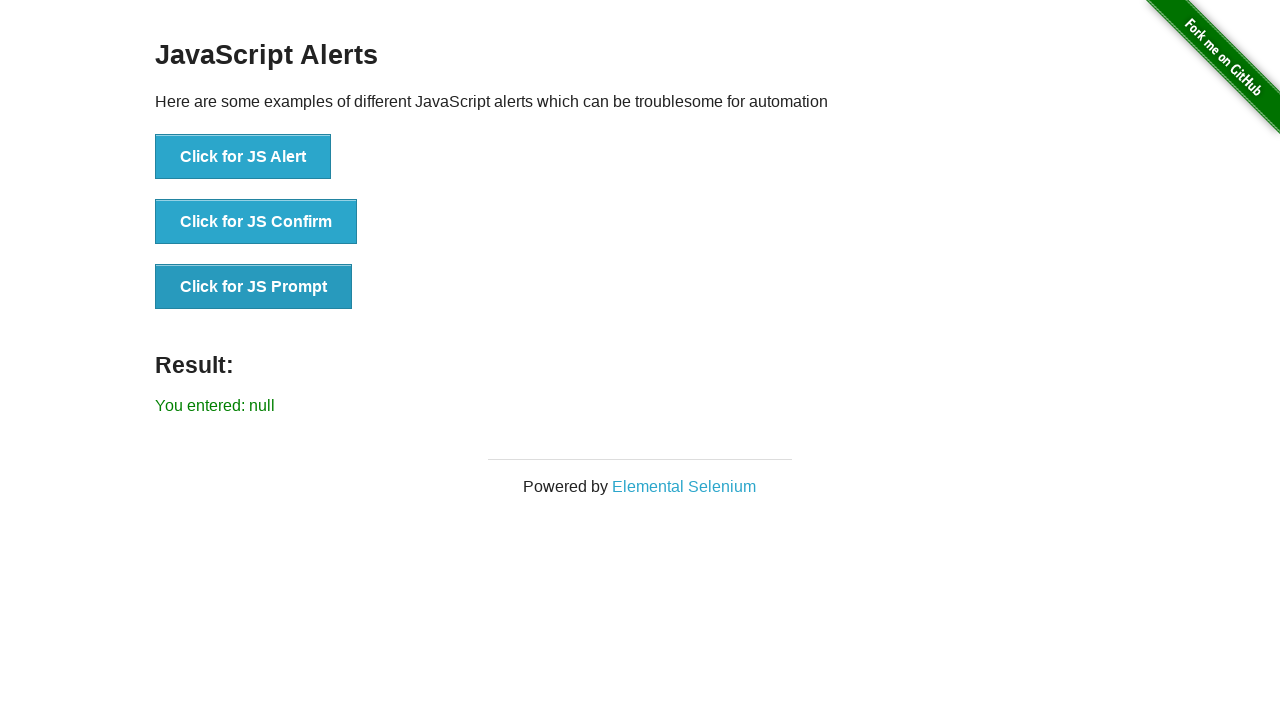

Registered dialog handler to accept prompts with 'Welcome' text
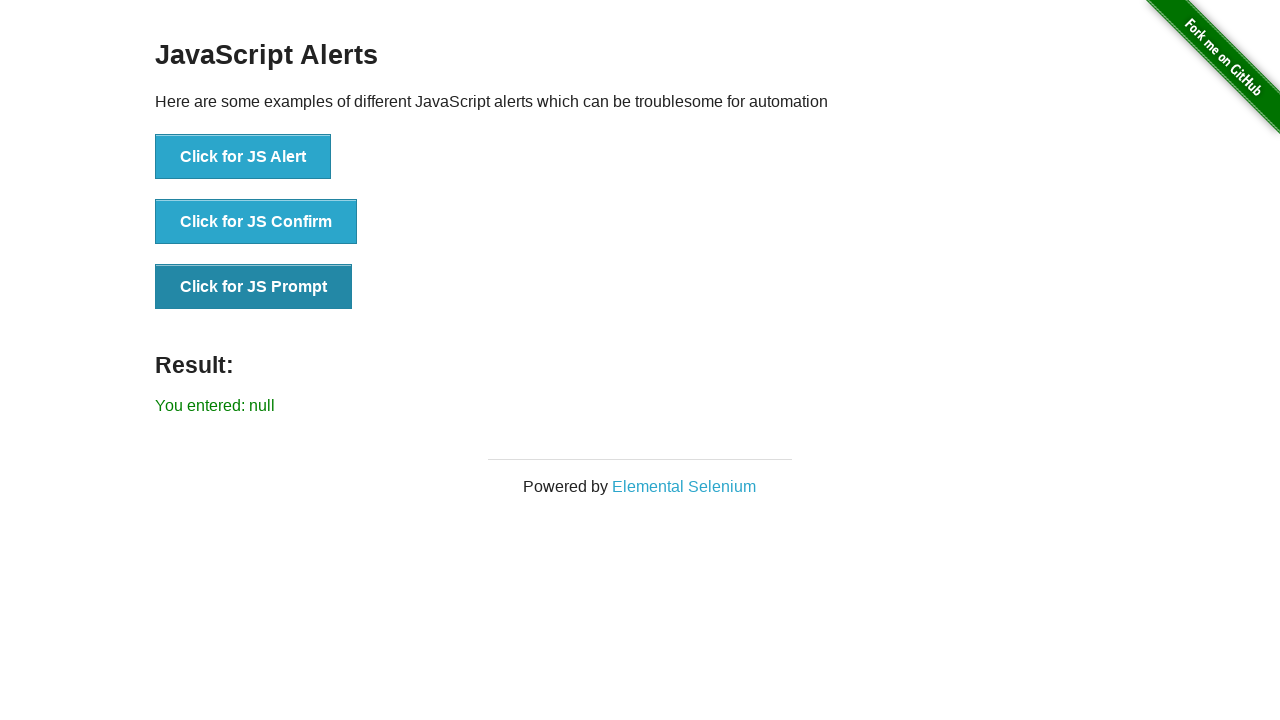

Clicked 'Click for JS Prompt' button again to trigger prompt with handler attached at (254, 287) on xpath=//button[normalize-space()='Click for JS Prompt']
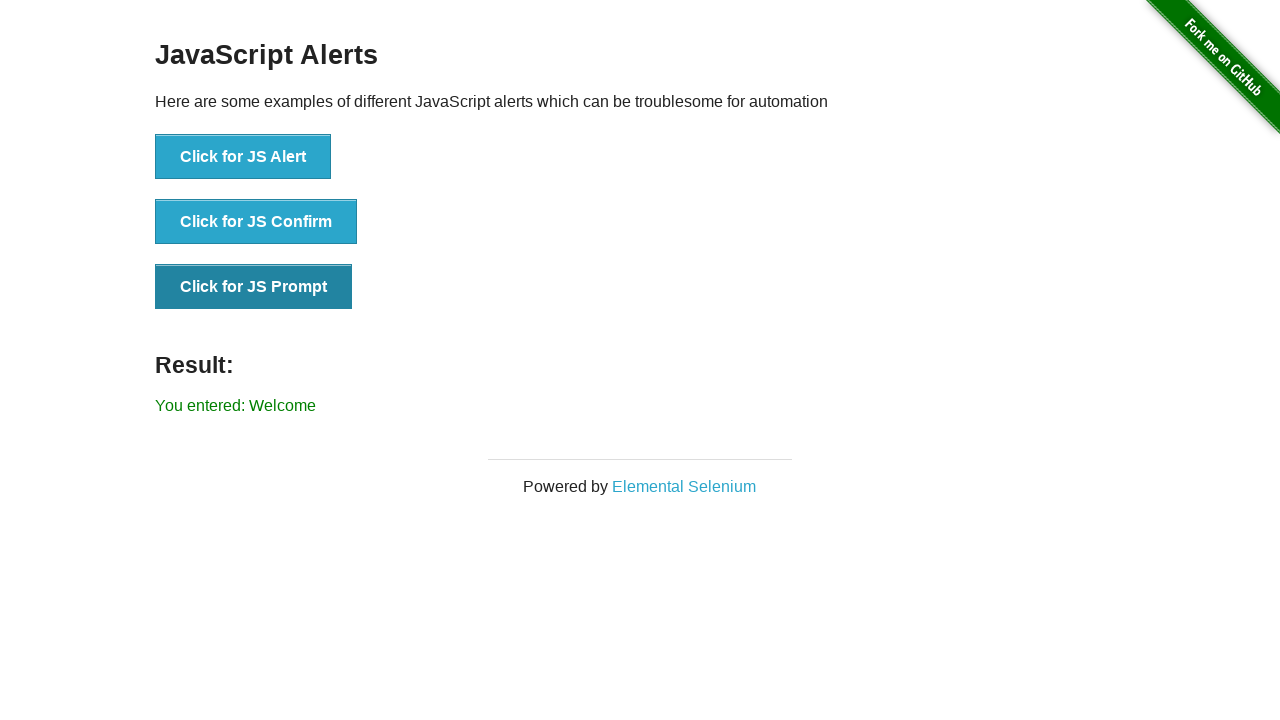

Waited for result element to be displayed after accepting prompt
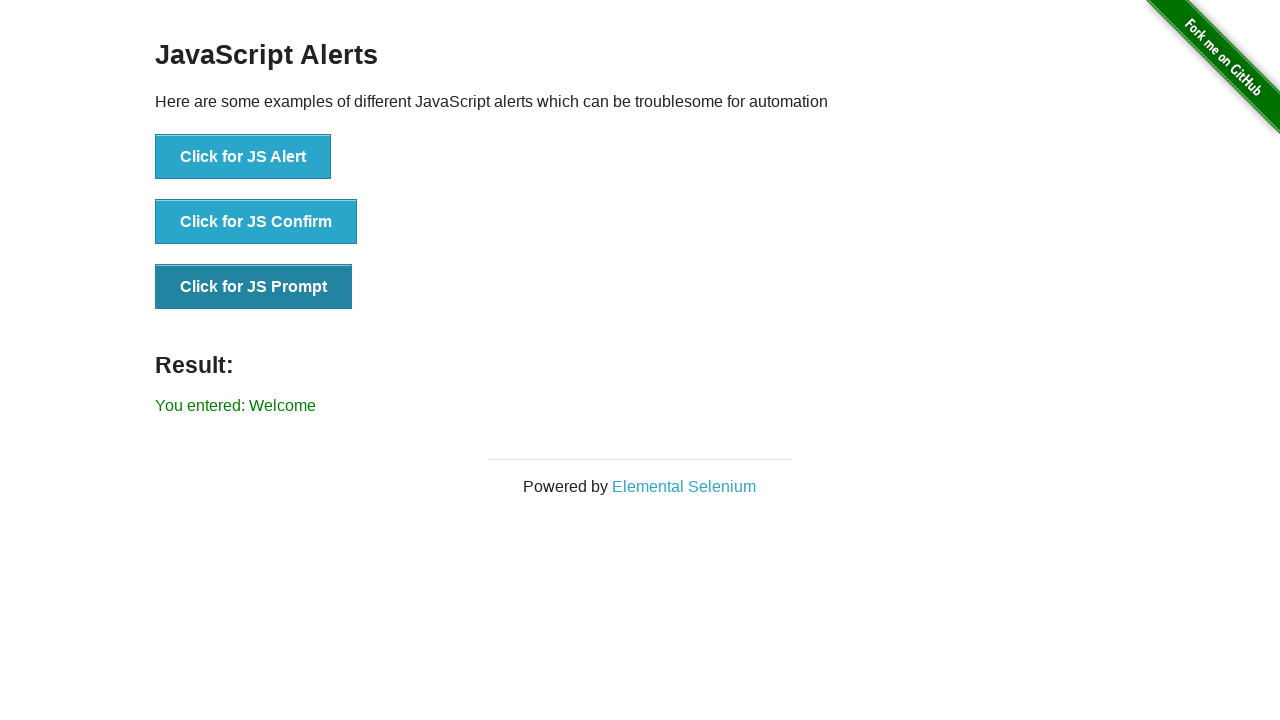

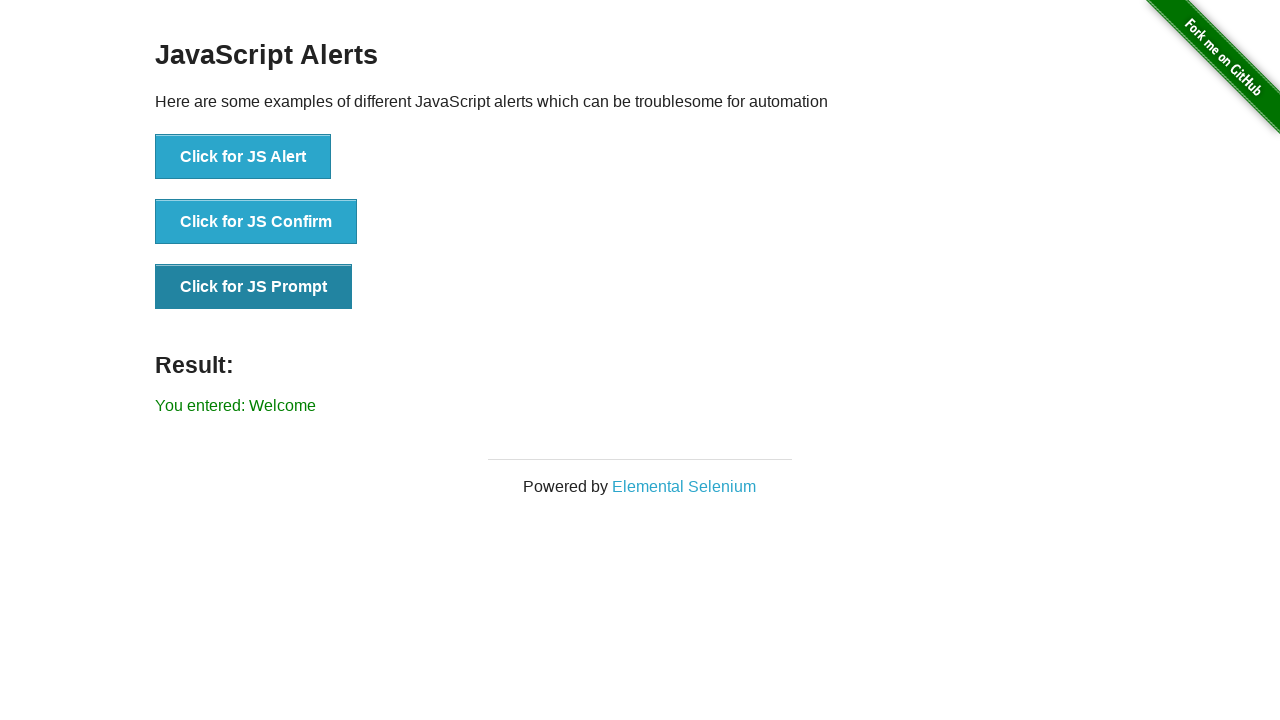